Tests dynamic controls functionality by clicking a checkbox, removing it, enabling a text input field, and entering text into it.

Starting URL: https://the-internet.herokuapp.com/dynamic_controls

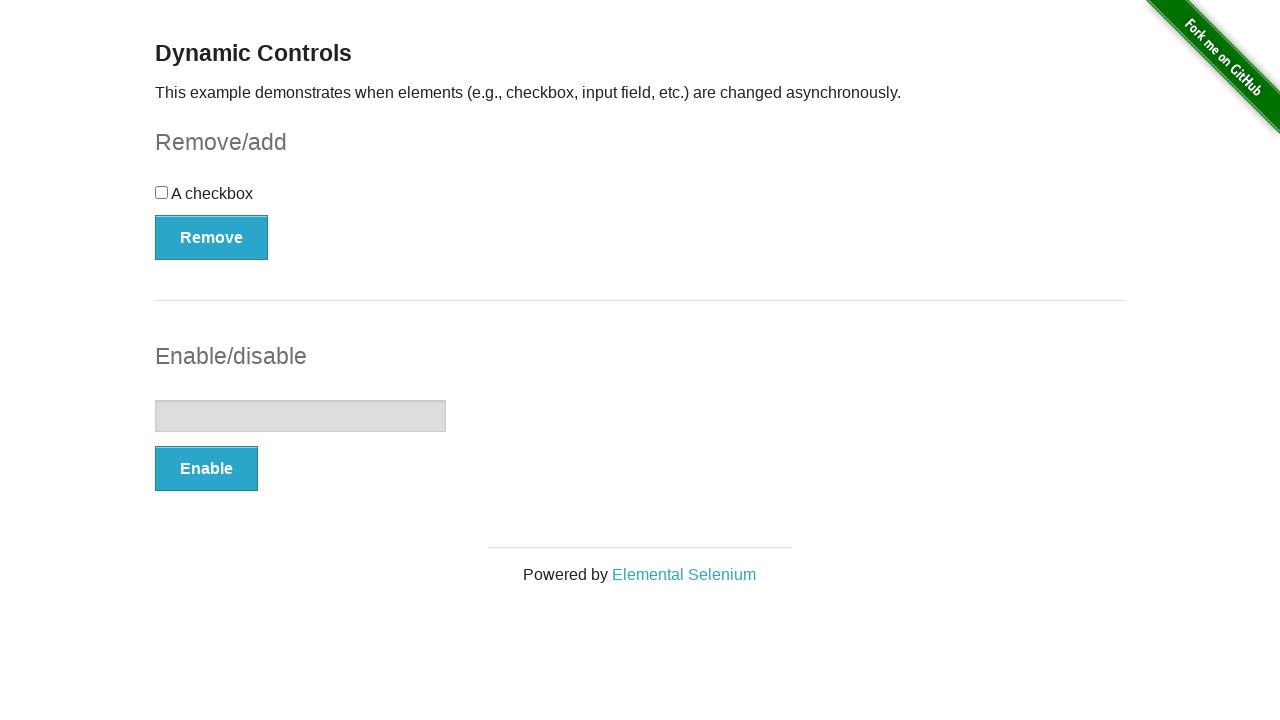

Clicked the checkbox at (162, 192) on input[type='checkbox']
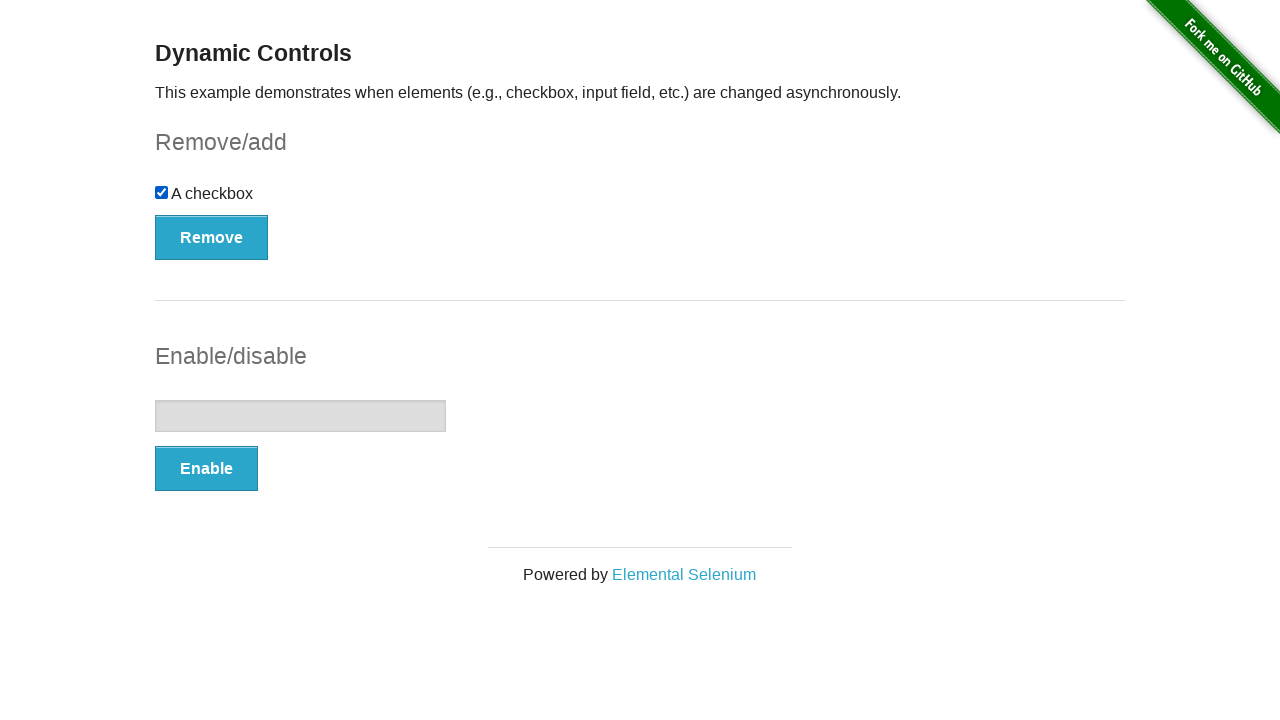

Clicked the Remove button at (212, 237) on button:text('Remove')
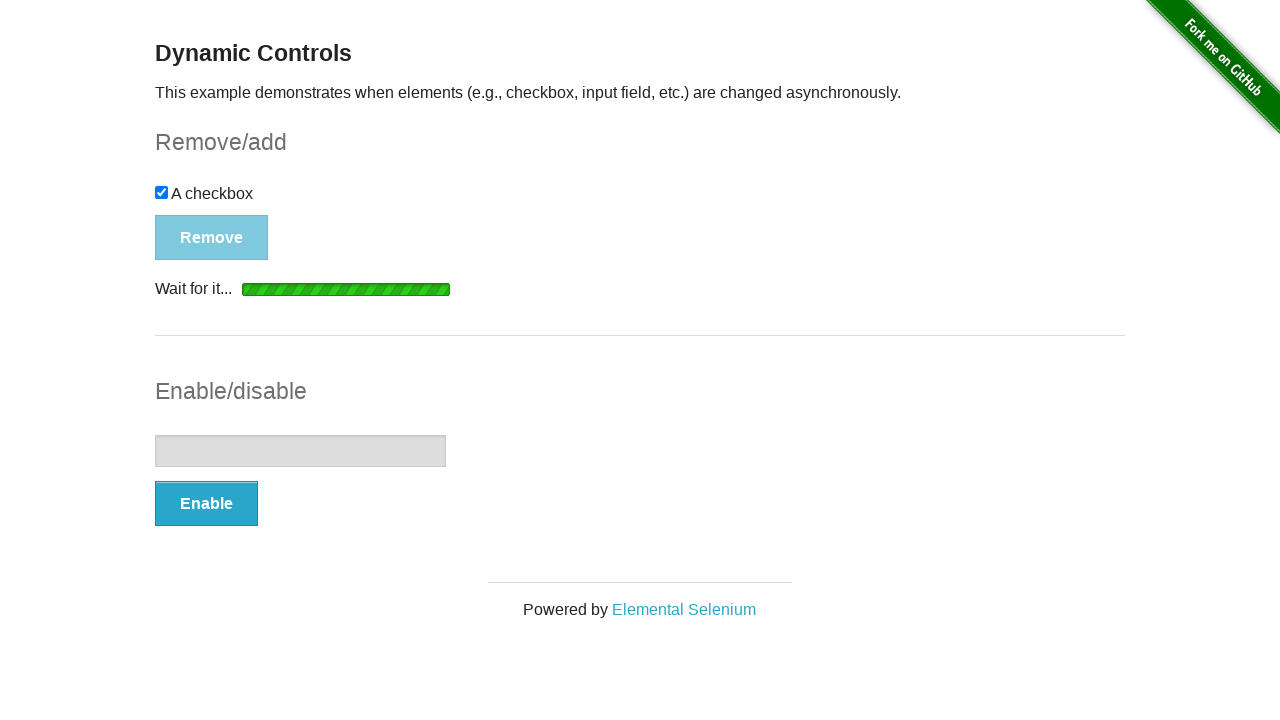

Verified that checkbox was removed with 'It's gone!' message
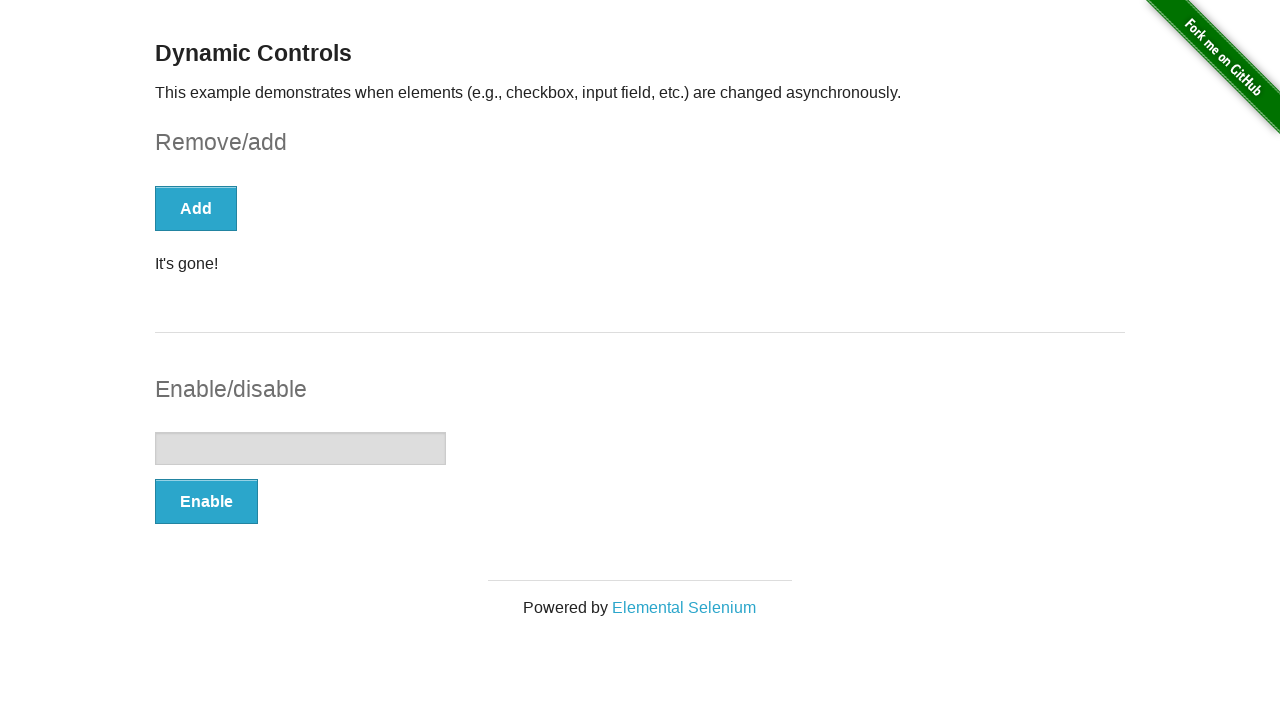

Clicked the Enable button at (206, 501) on button:text('Enable')
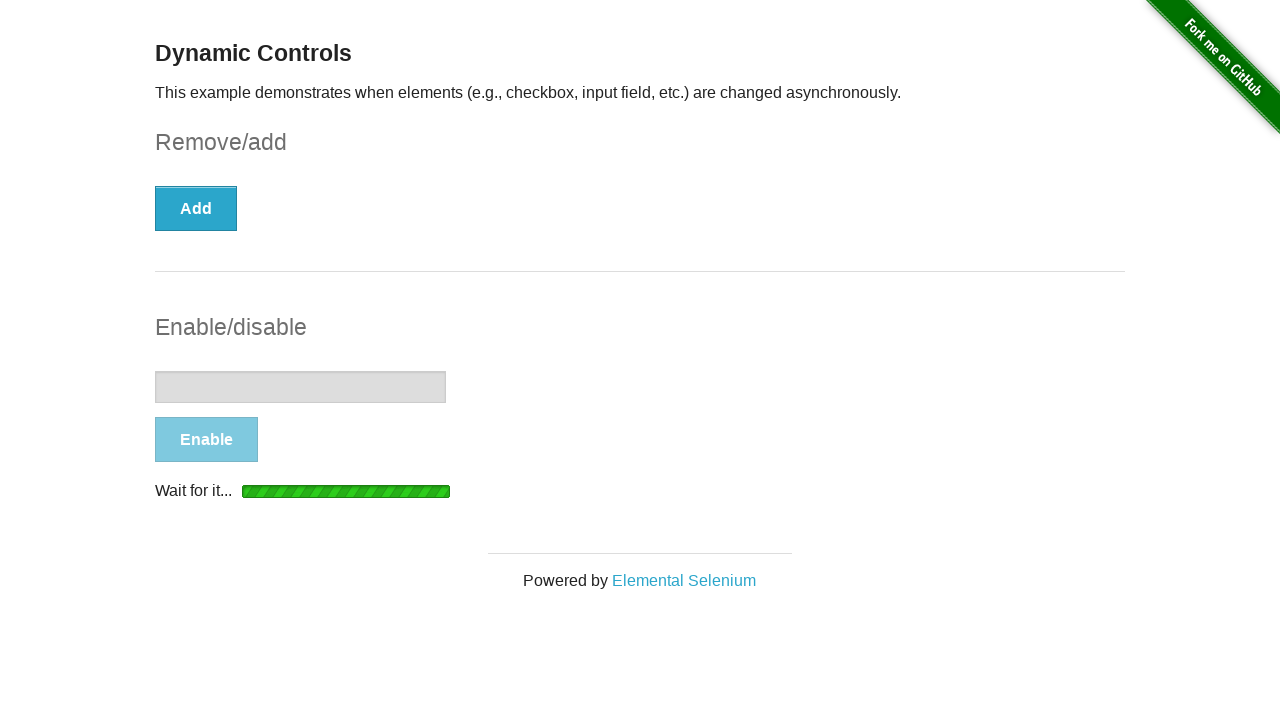

Text input field is now enabled
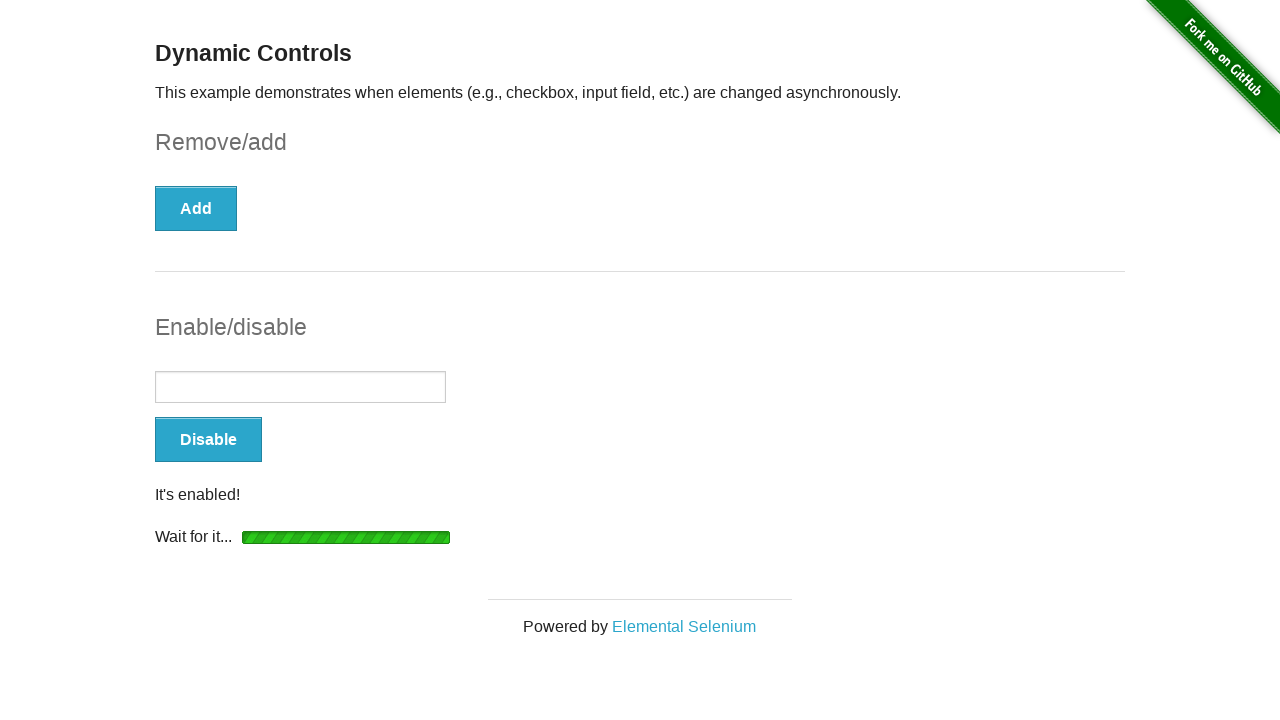

Entered 'abracadabra' into the text input field on input[type='text']
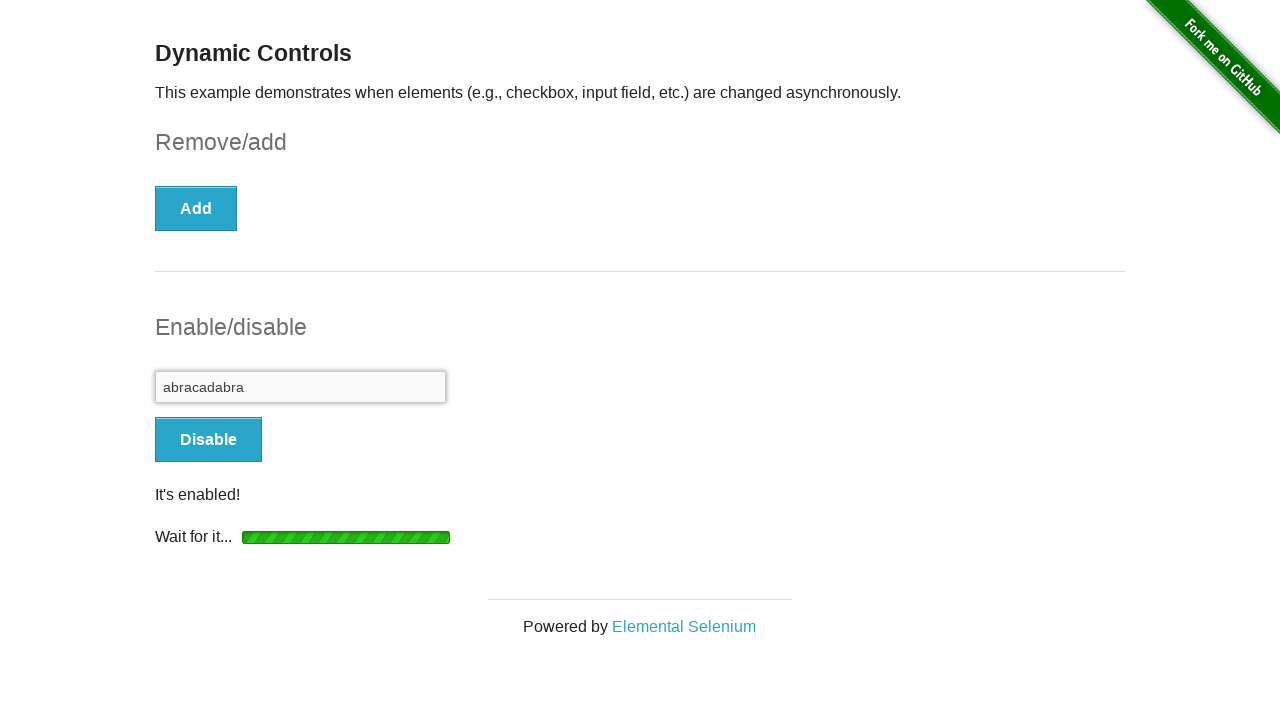

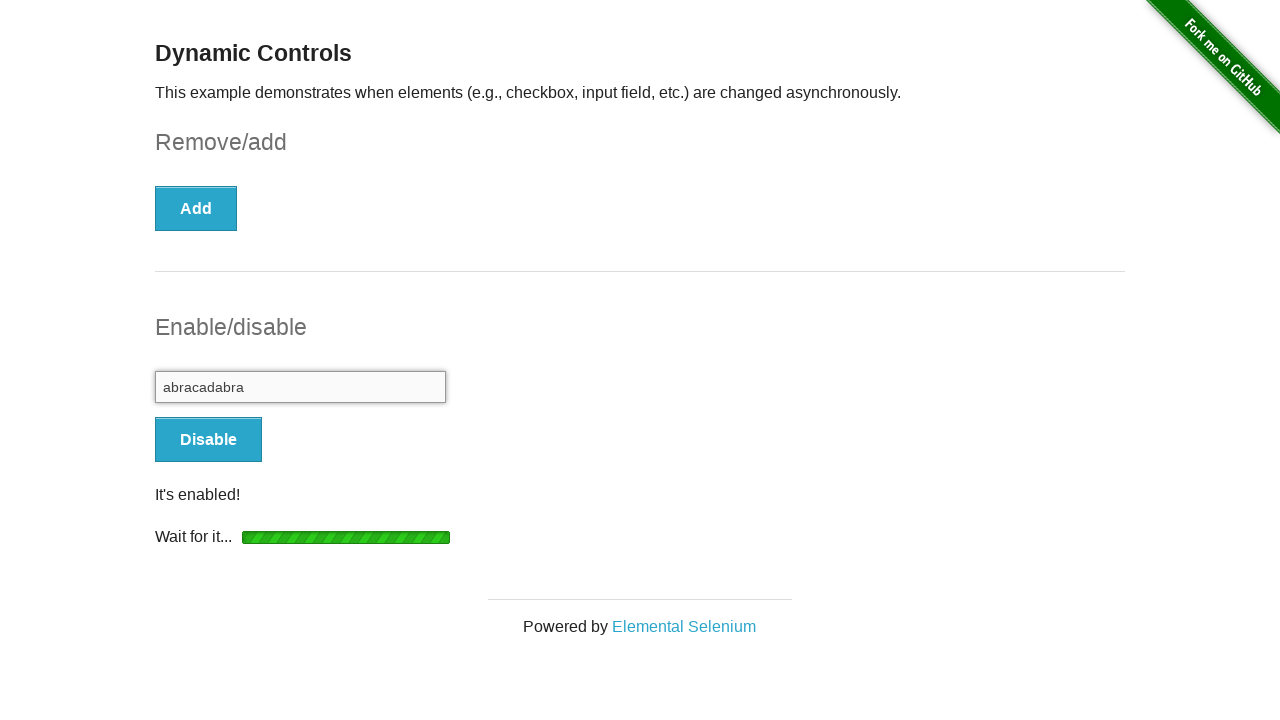